Tests the search functionality on Google Developers website by typing a keyword into the search box, pressing enter, and verifying that 10 search results are displayed.

Starting URL: https://developers.google.com/web/

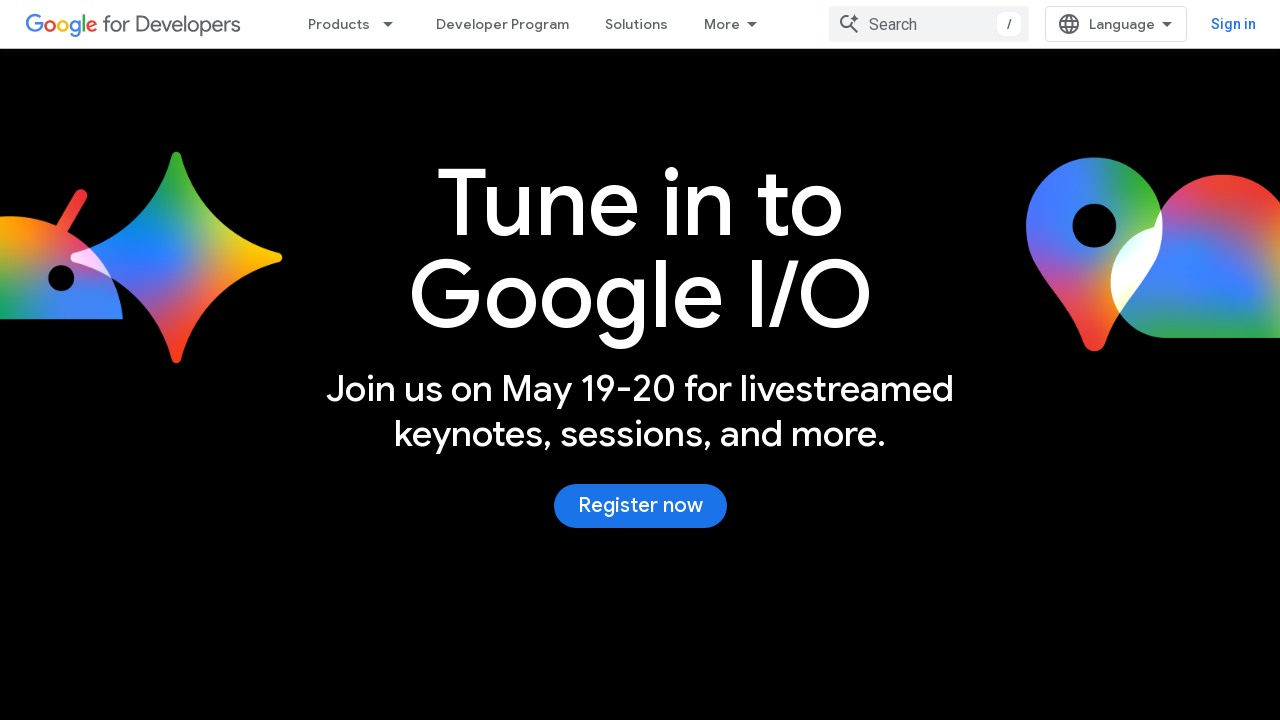

Search field loaded on Google Developers website
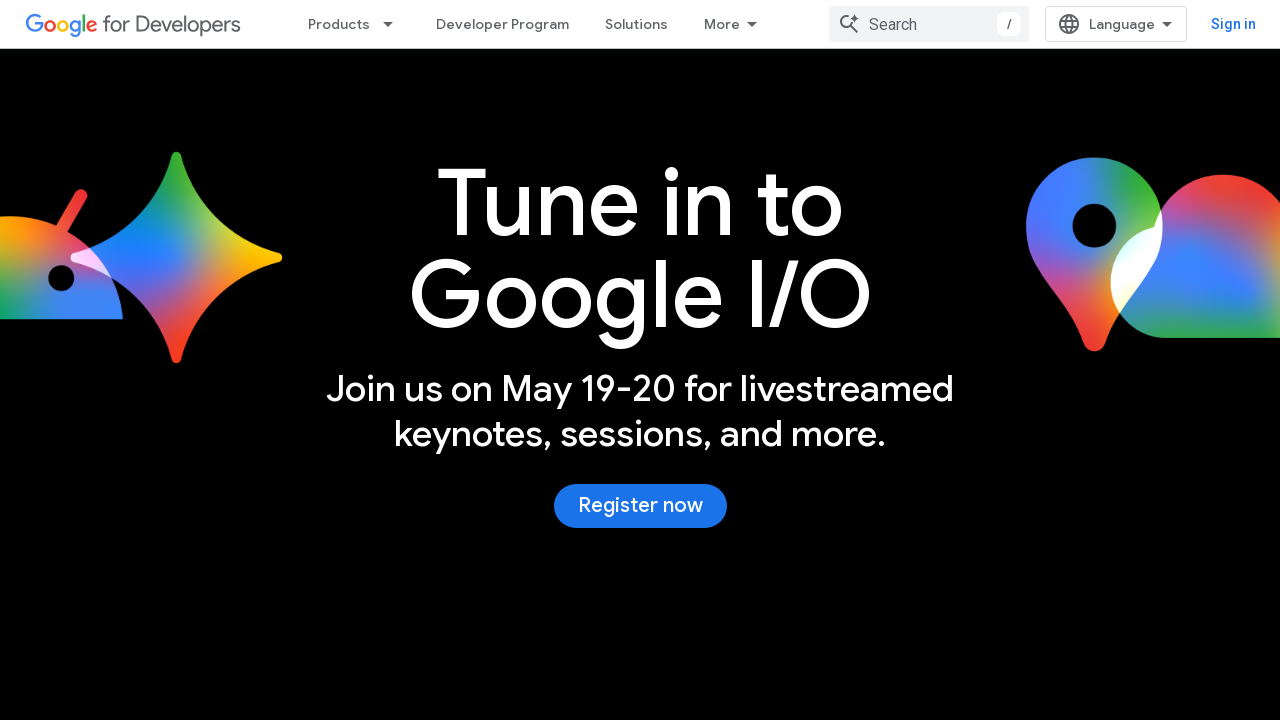

Typed 'web components' into search field on .devsite-search-field
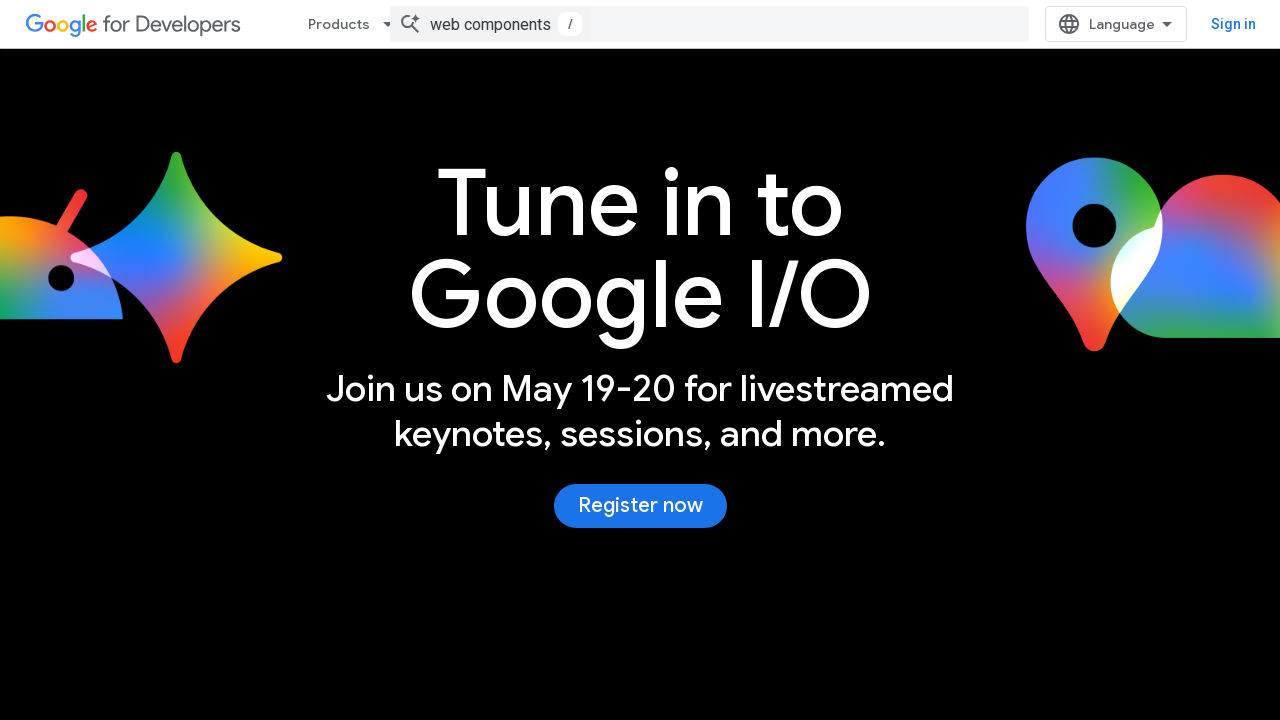

Pressed Enter to submit search query on .devsite-search-field
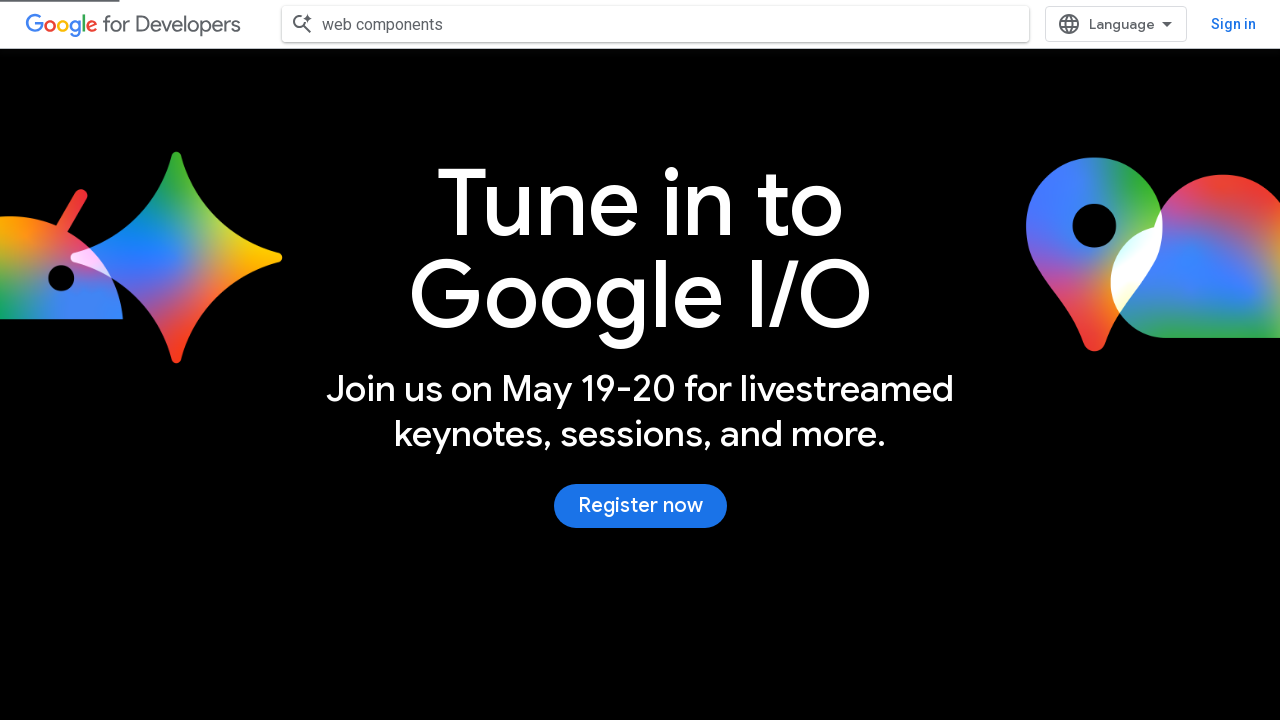

Search results loaded on page
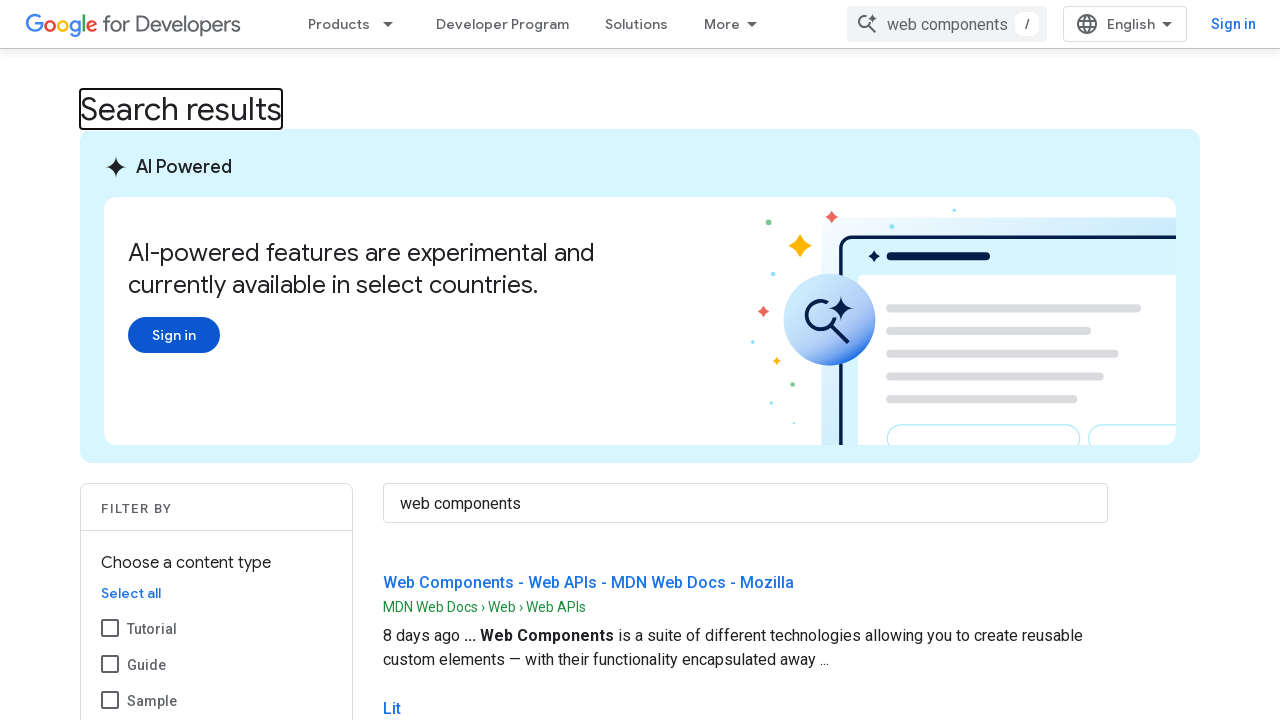

Retrieved 10 search results from page
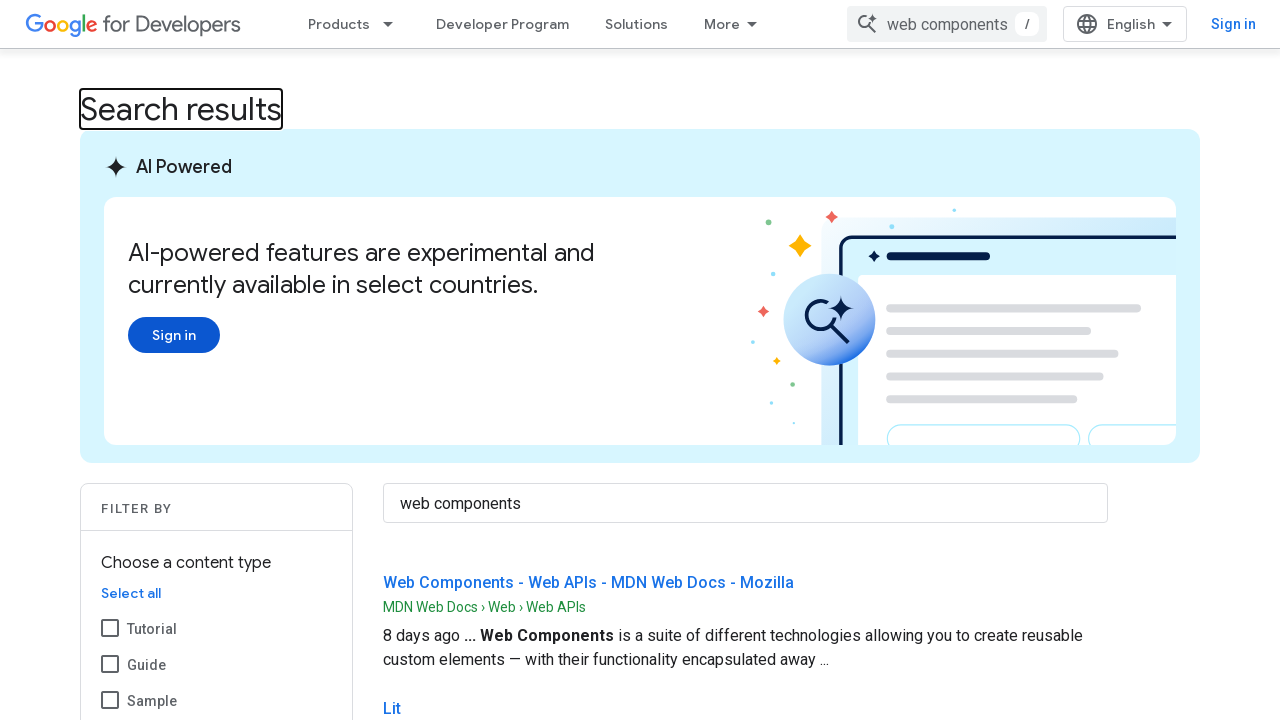

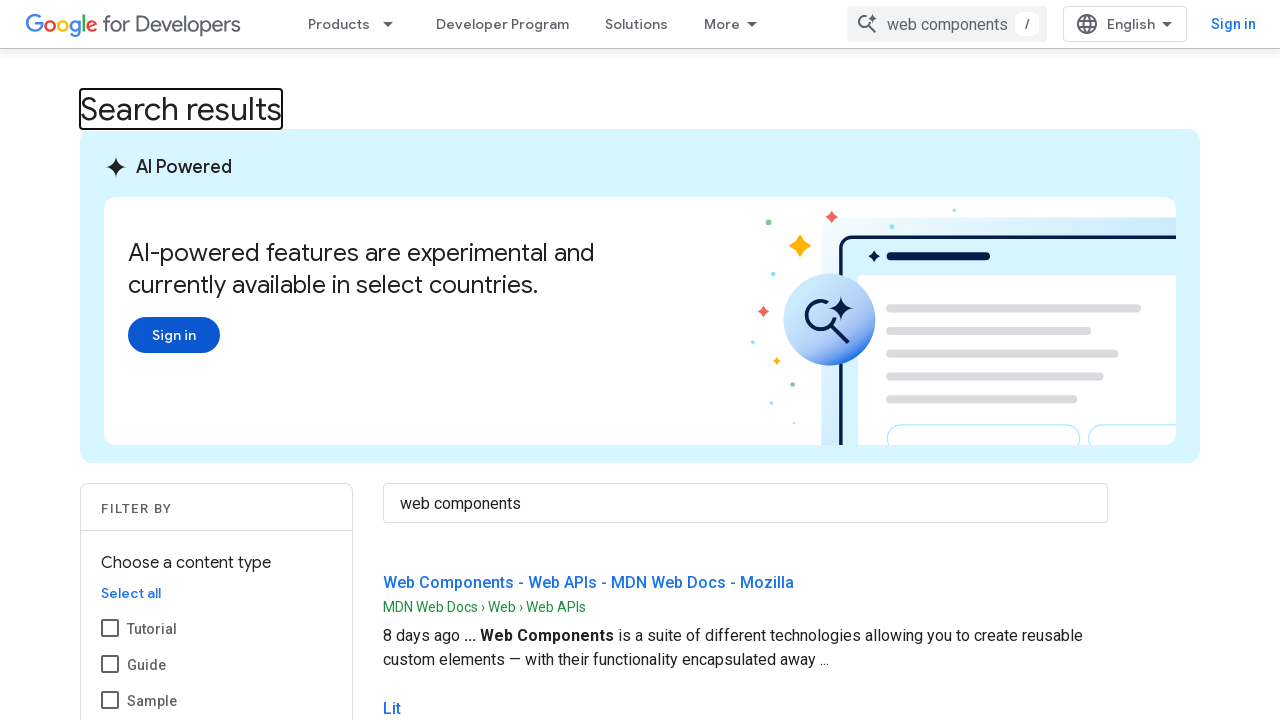